Writes text into a name input field

Starting URL: https://artoftesting.com/sampleSiteForSelenium

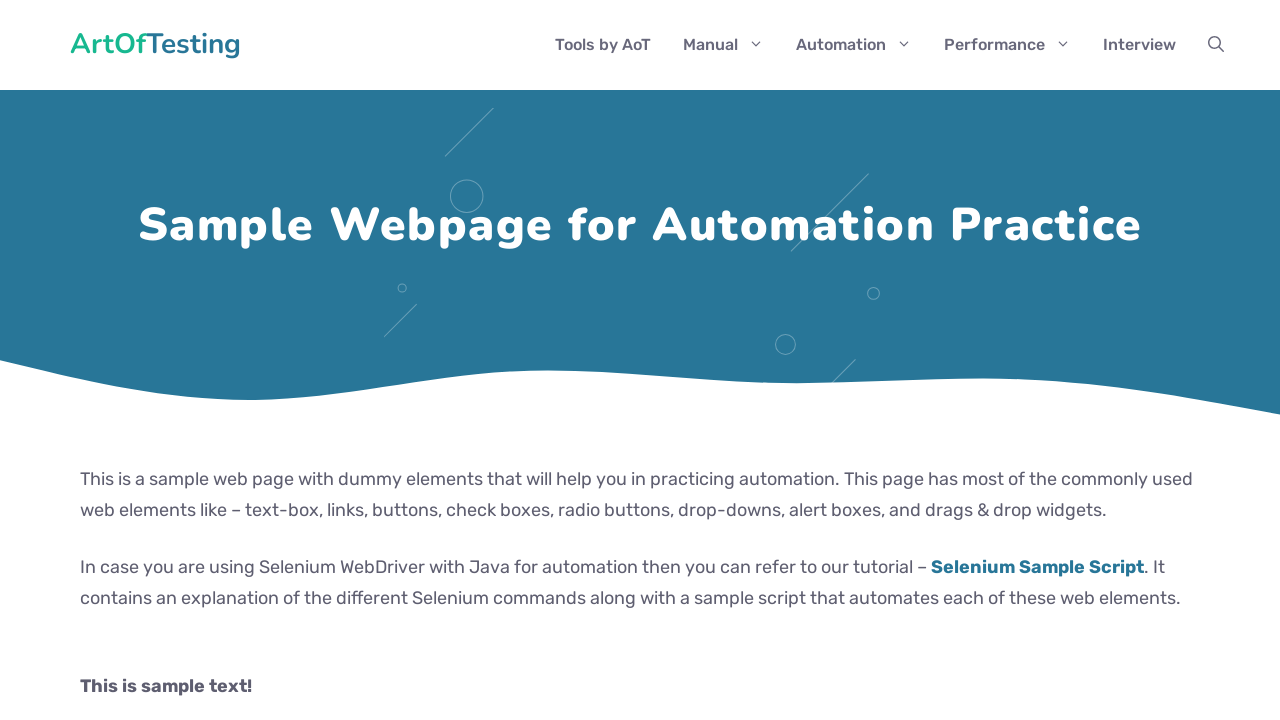

Filled name input field with 'Kuldeep Rana' on #fname
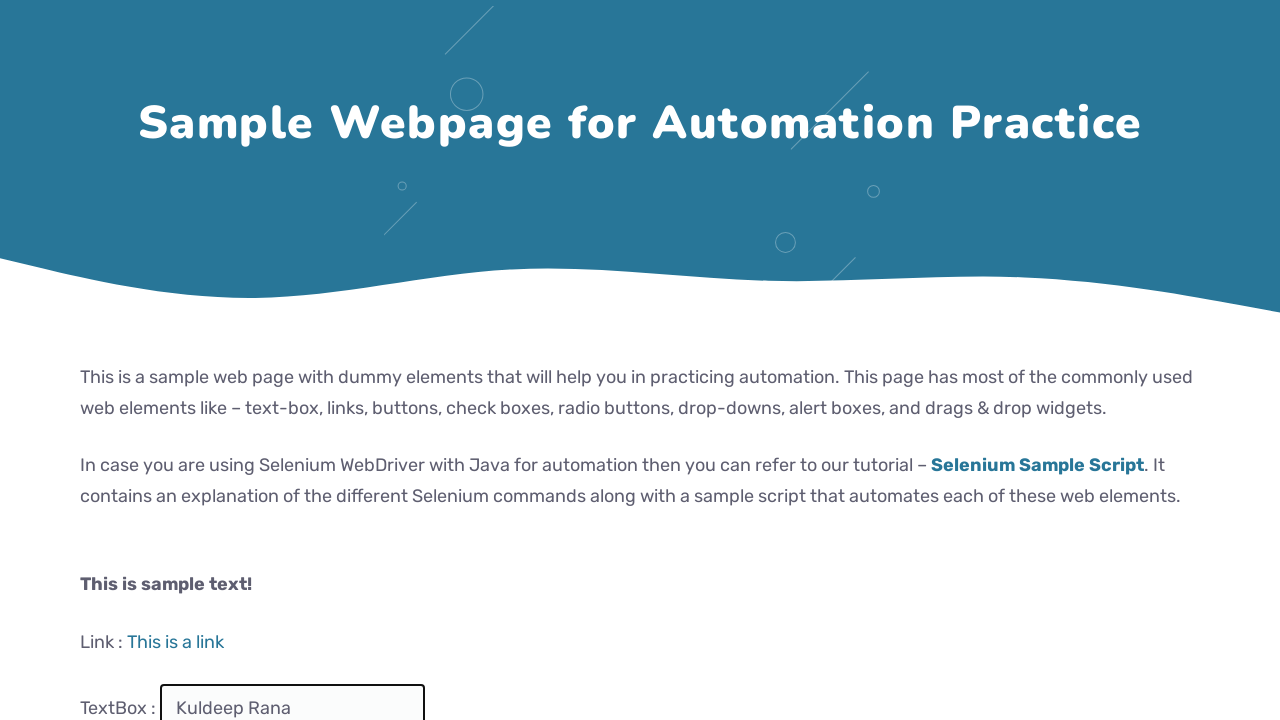

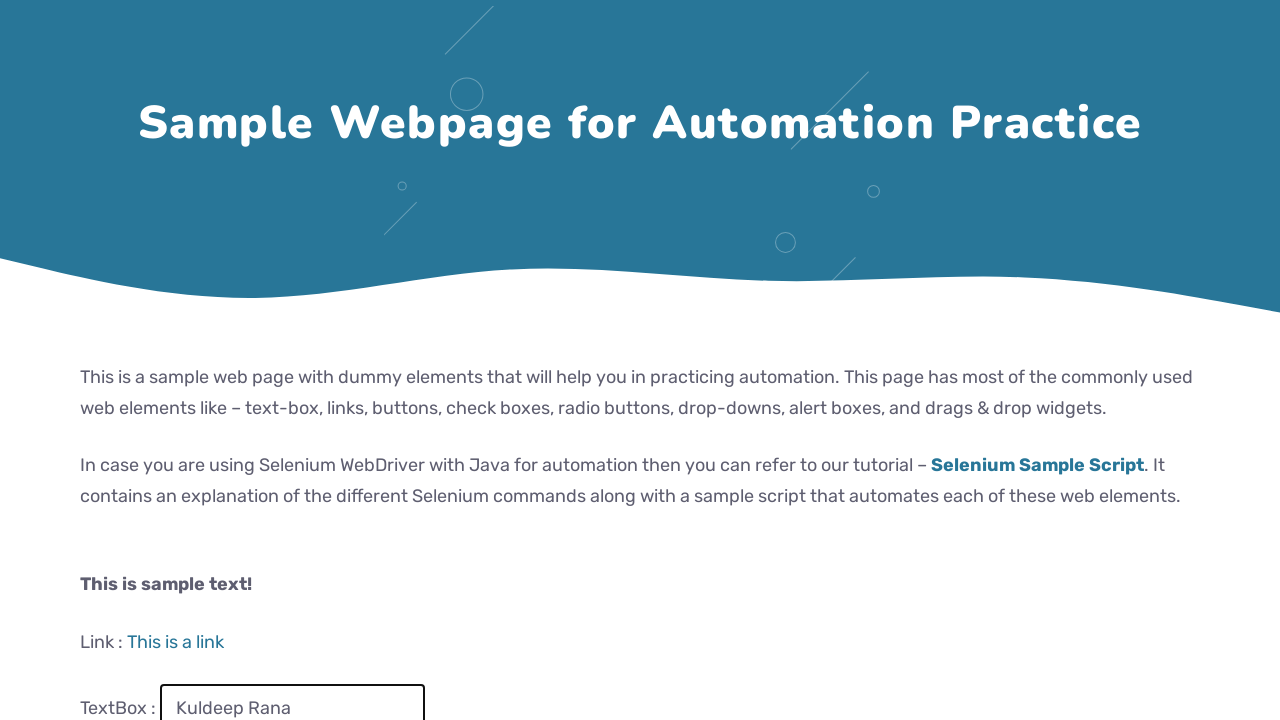